Tests date picker functionality on a flight booking registration page by navigating to the registration form and selecting a specific date of birth from the calendar widget

Starting URL: http://flights.qedgetech.com/

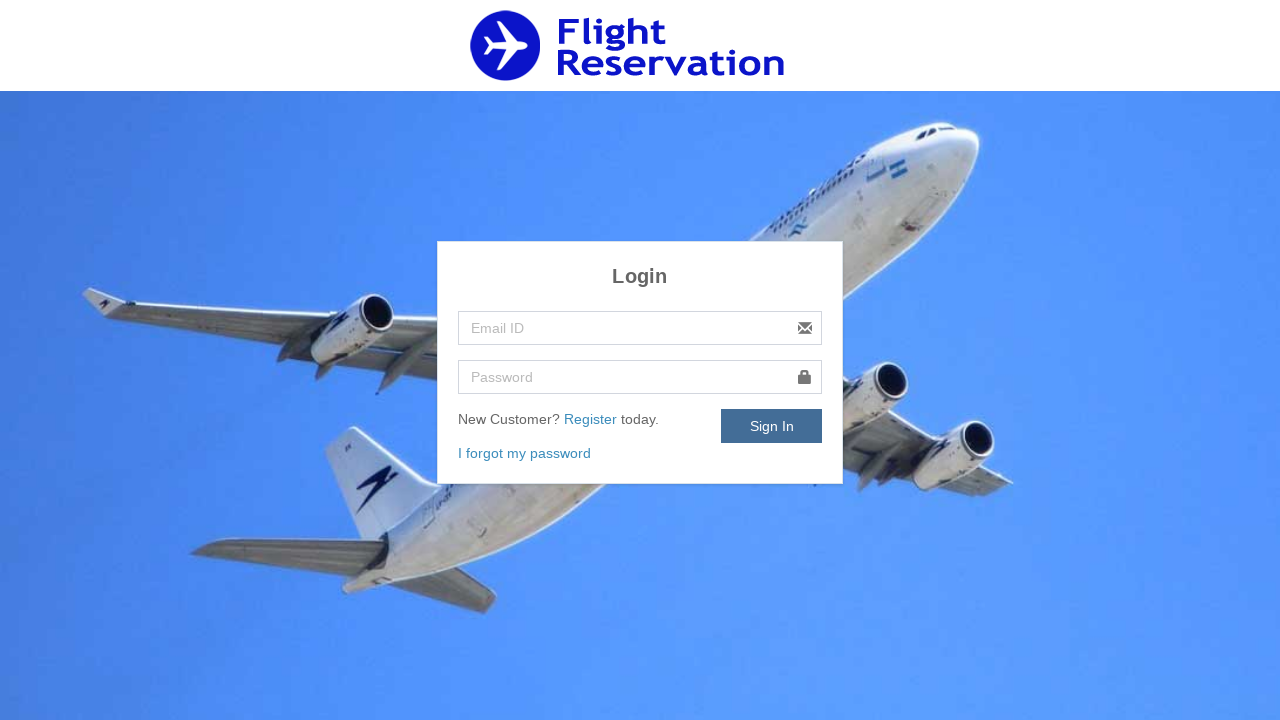

Clicked Register link to navigate to registration page at (592, 419) on a:text('Register')
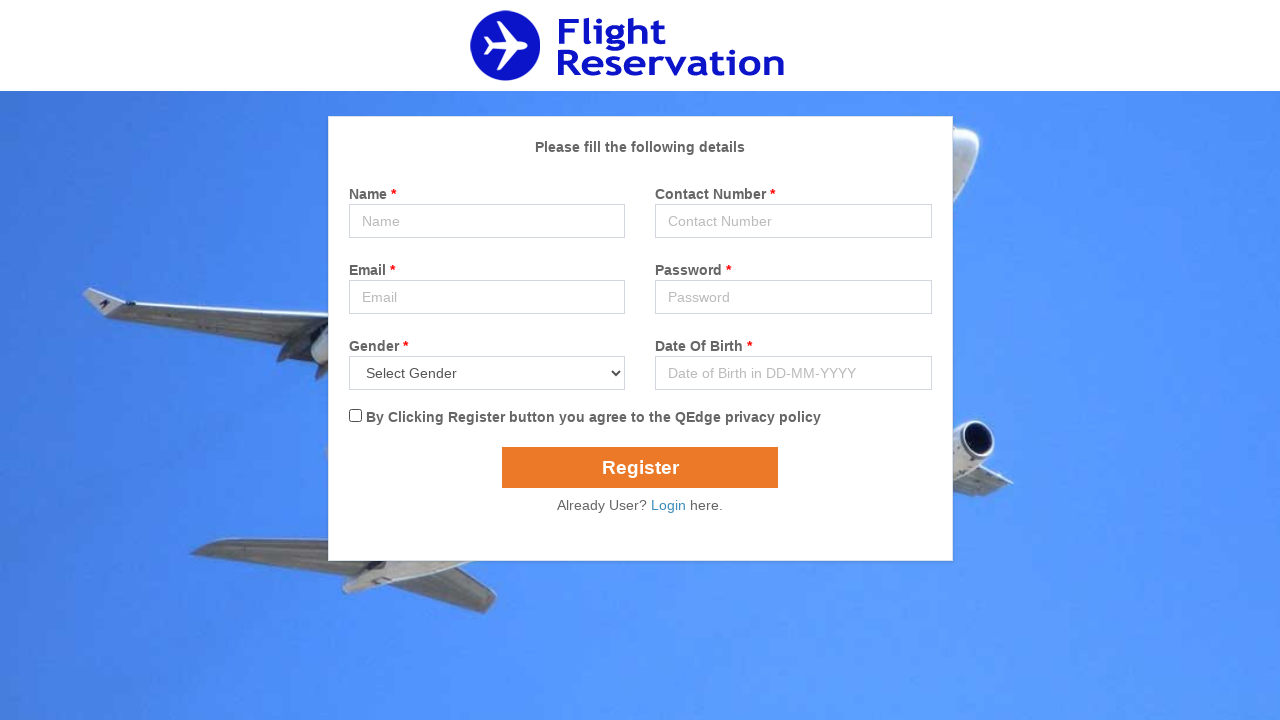

Clicked date of birth field to open date picker at (793, 373) on input[name='dob']
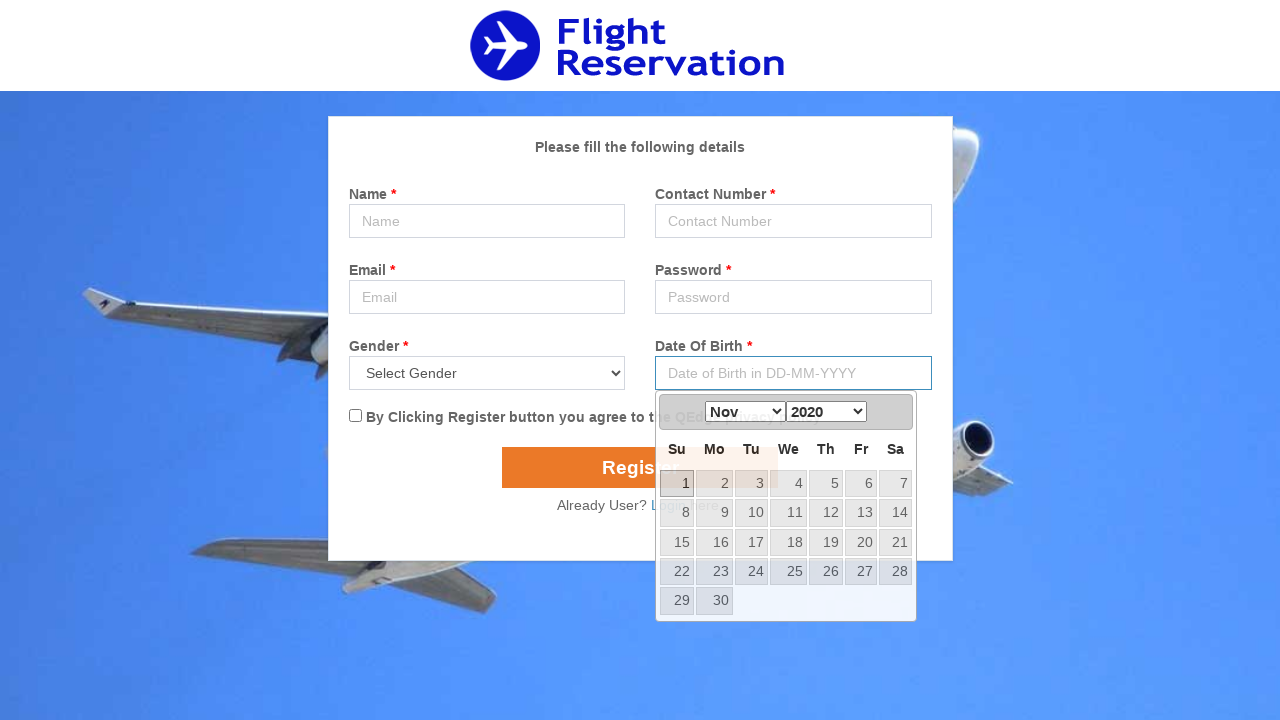

Selected October from month dropdown on .ui-datepicker-month
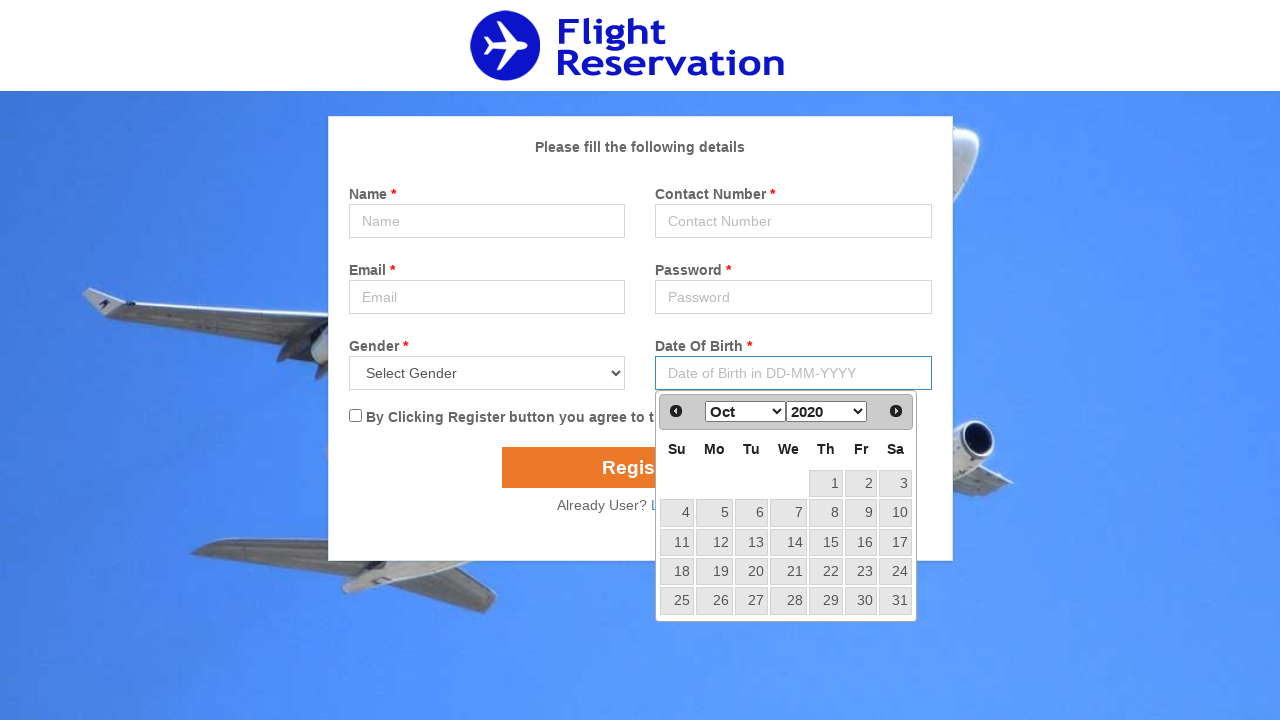

Selected 1996 from year dropdown on .ui-datepicker-year
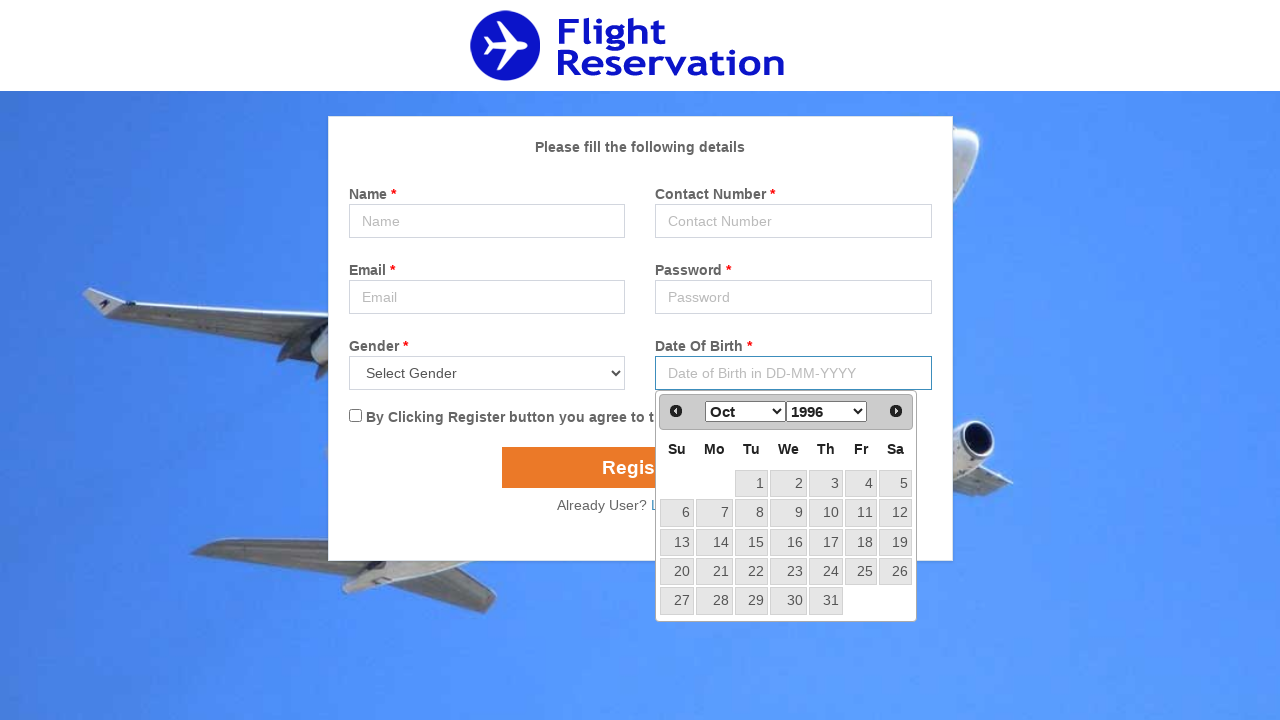

Located calendar date elements
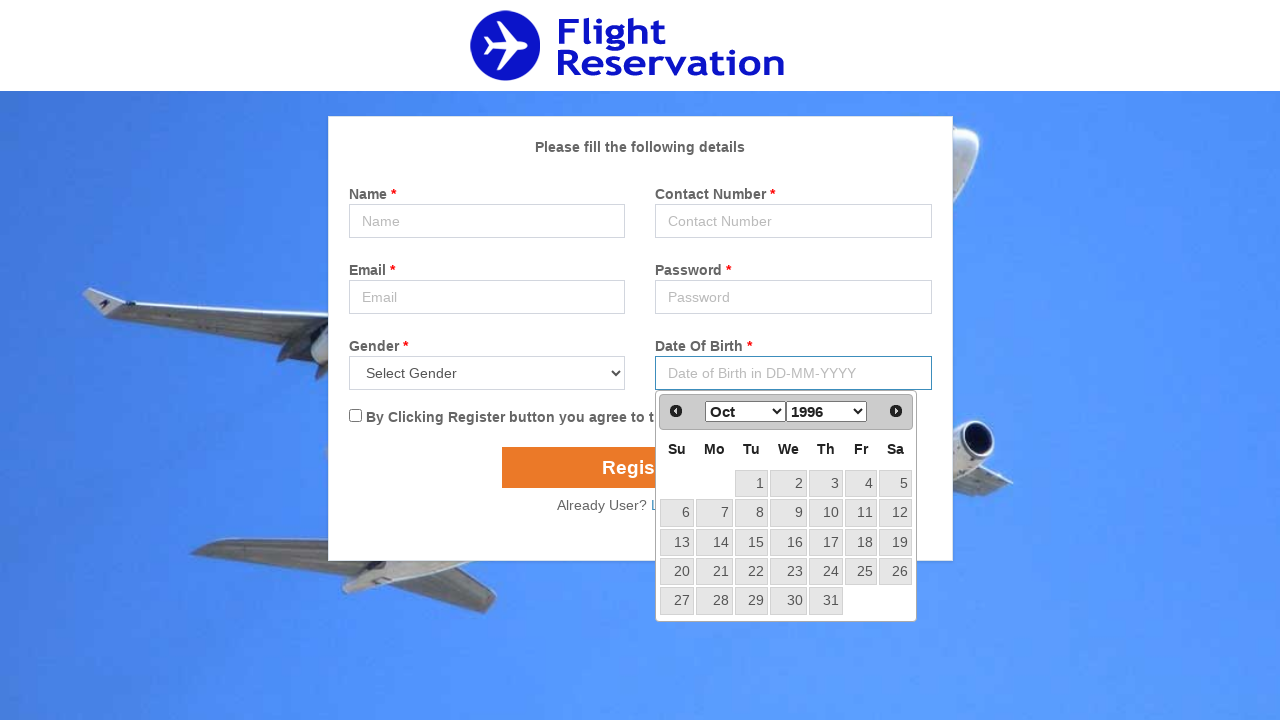

Selected October 14, 1996 from calendar at (714, 542) on .ui-datepicker-calendar td >> nth=15
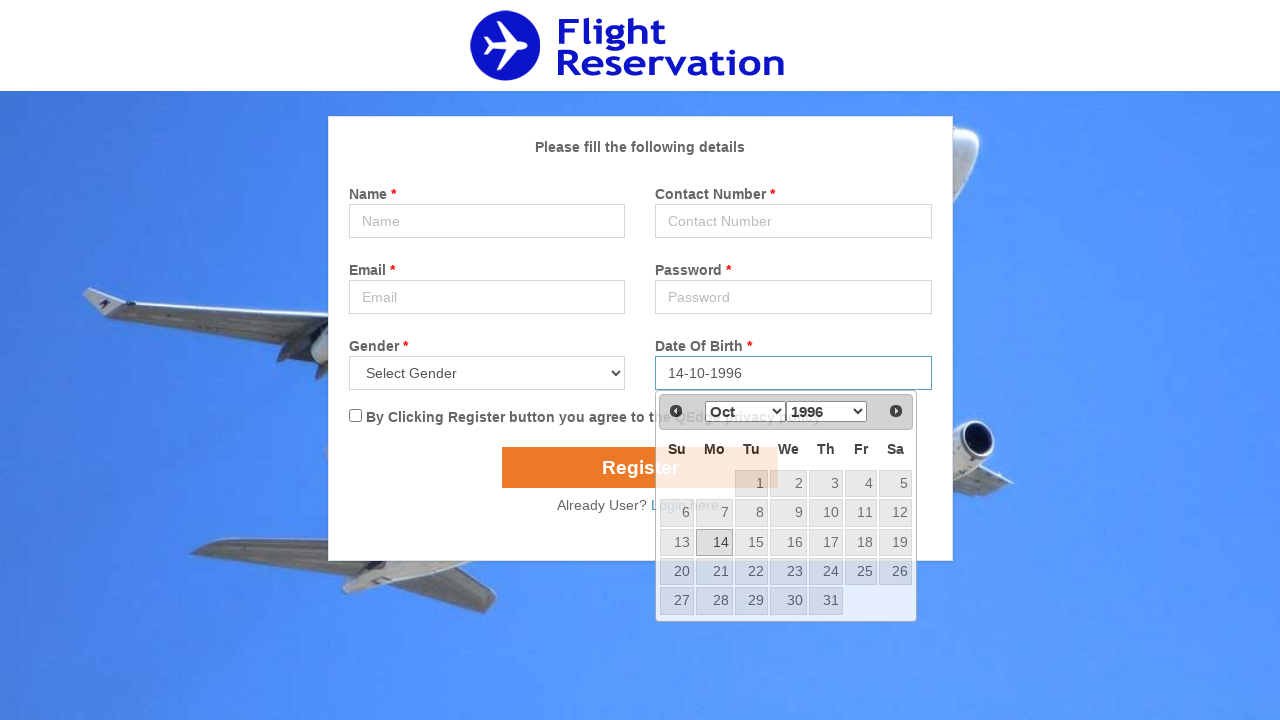

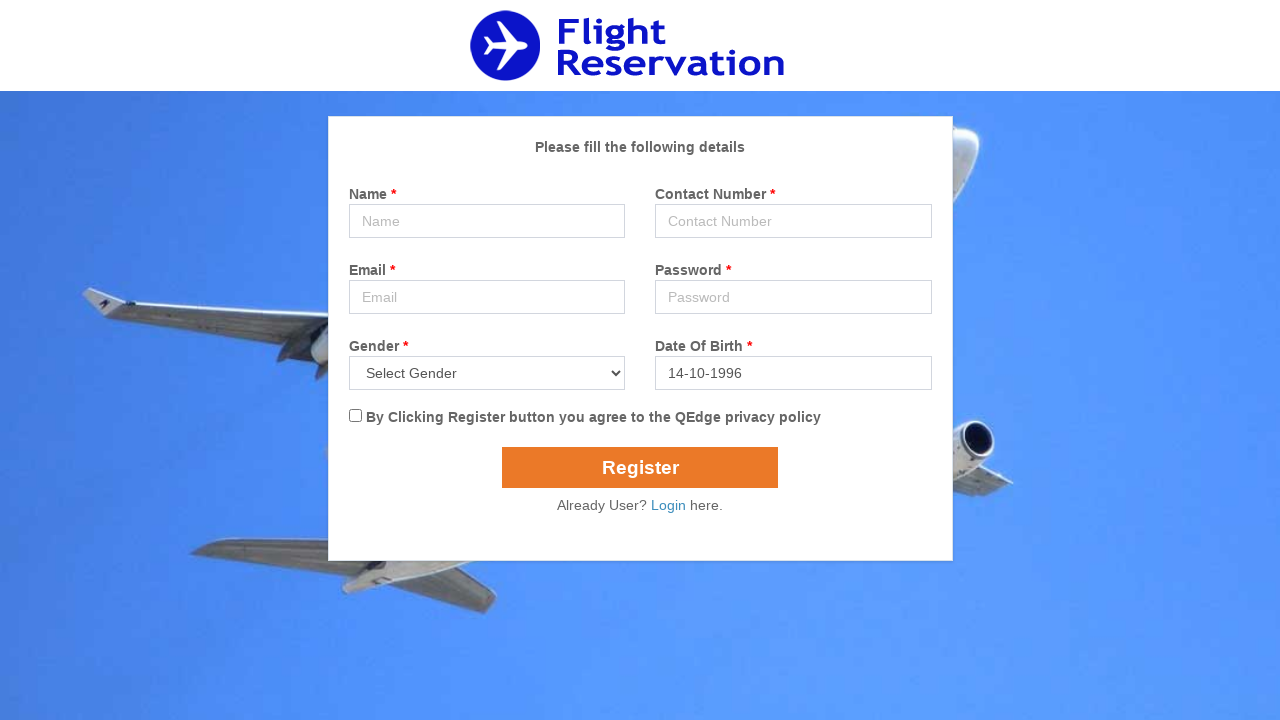